Tests login failure scenario with incorrect password by verifying error message is displayed

Starting URL: https://the-internet.herokuapp.com/login

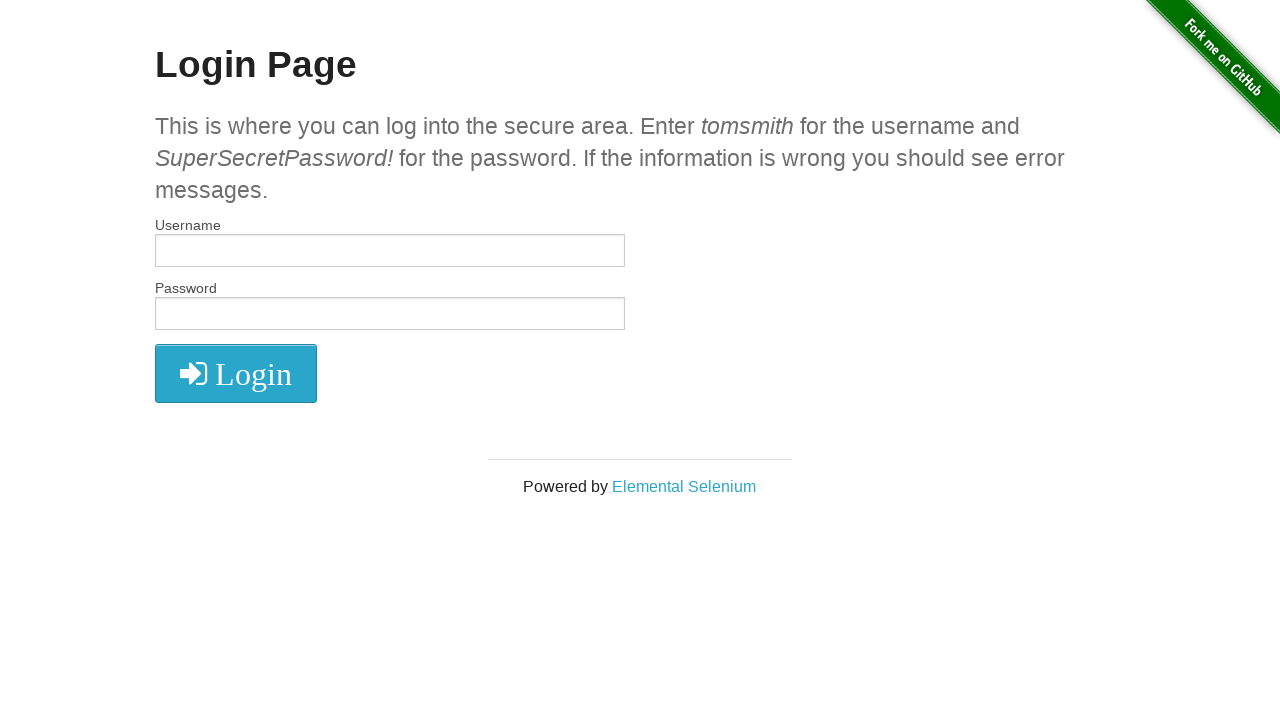

Filled username field with 'tomsmith' on #username
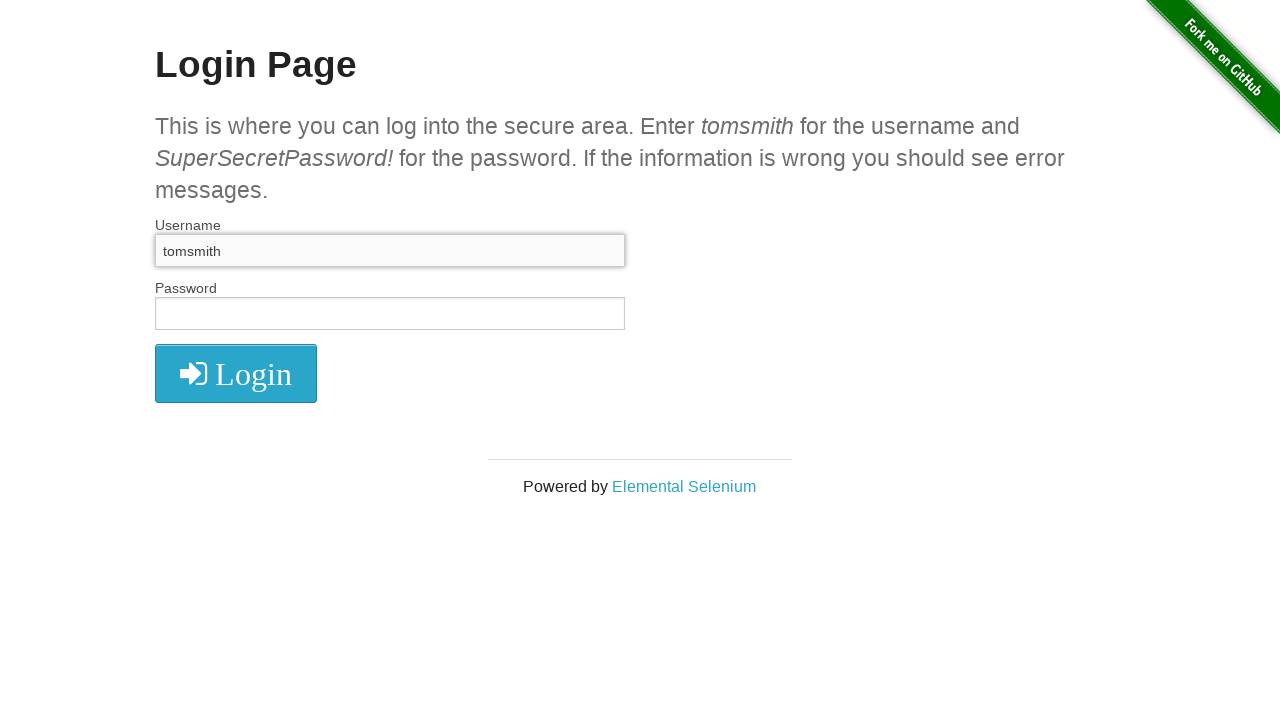

Filled password field with 'test!' on #password
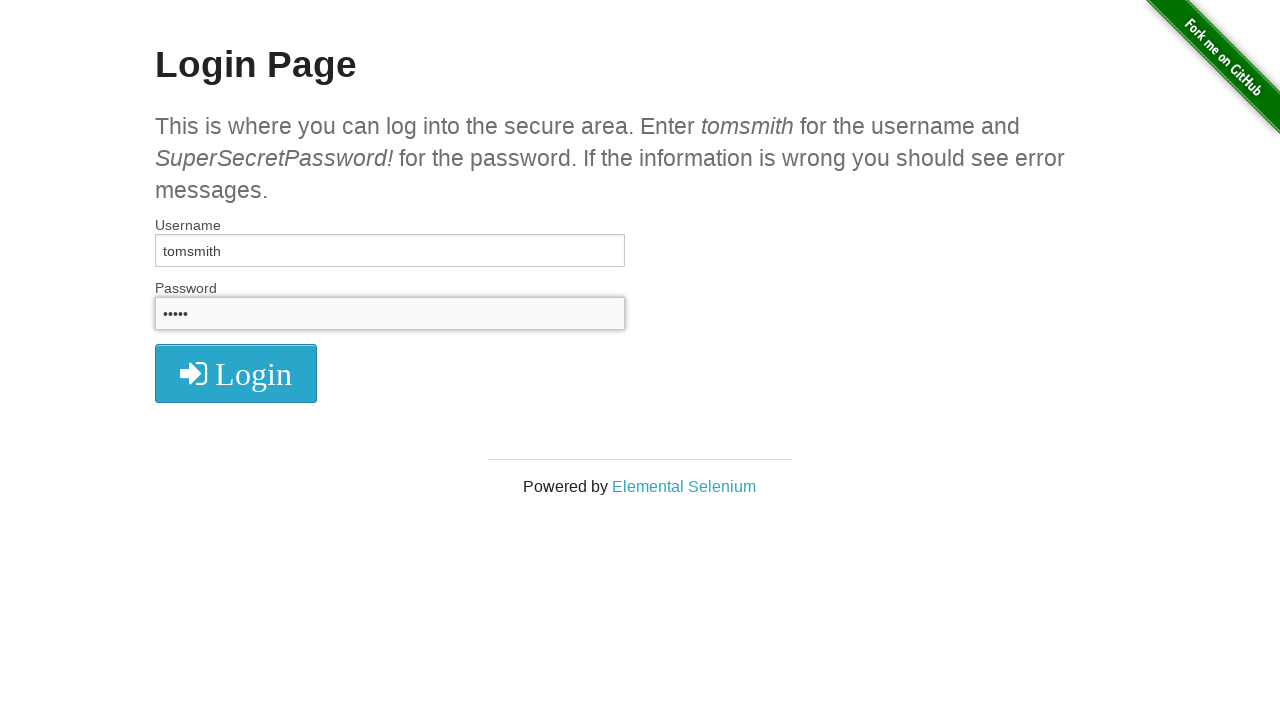

Clicked login button at (236, 373) on button
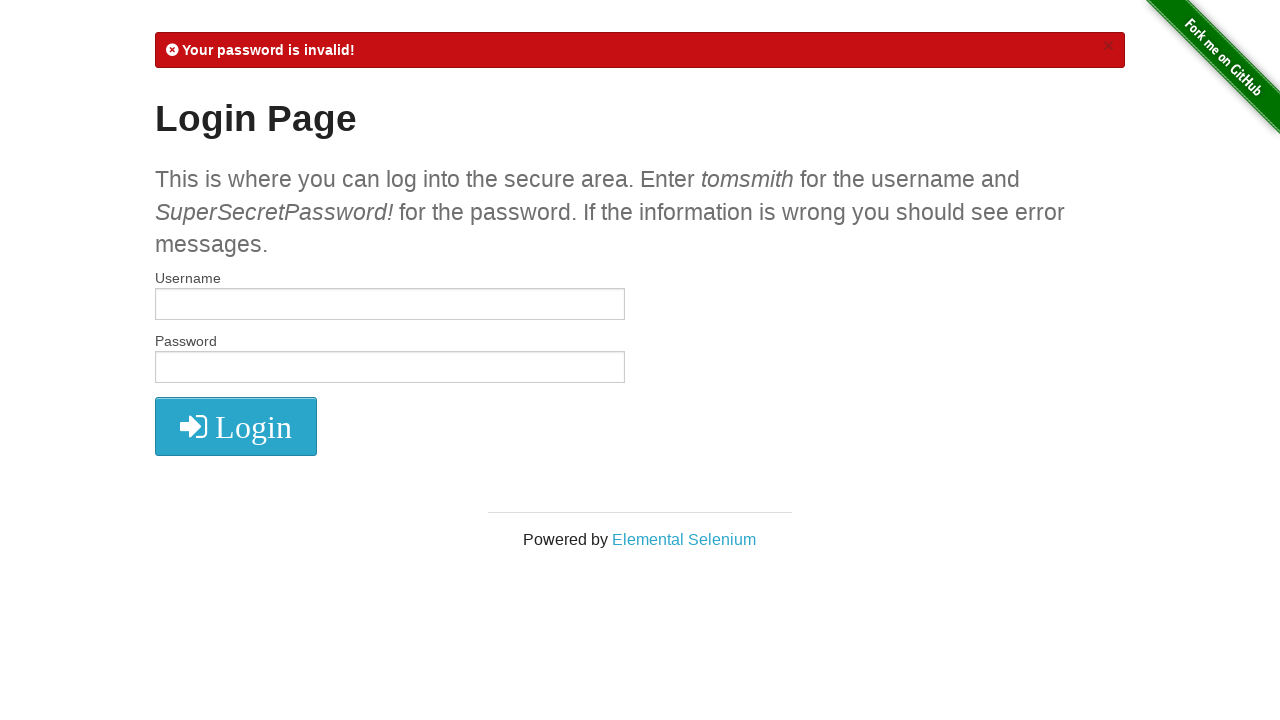

Verified user is still on login page
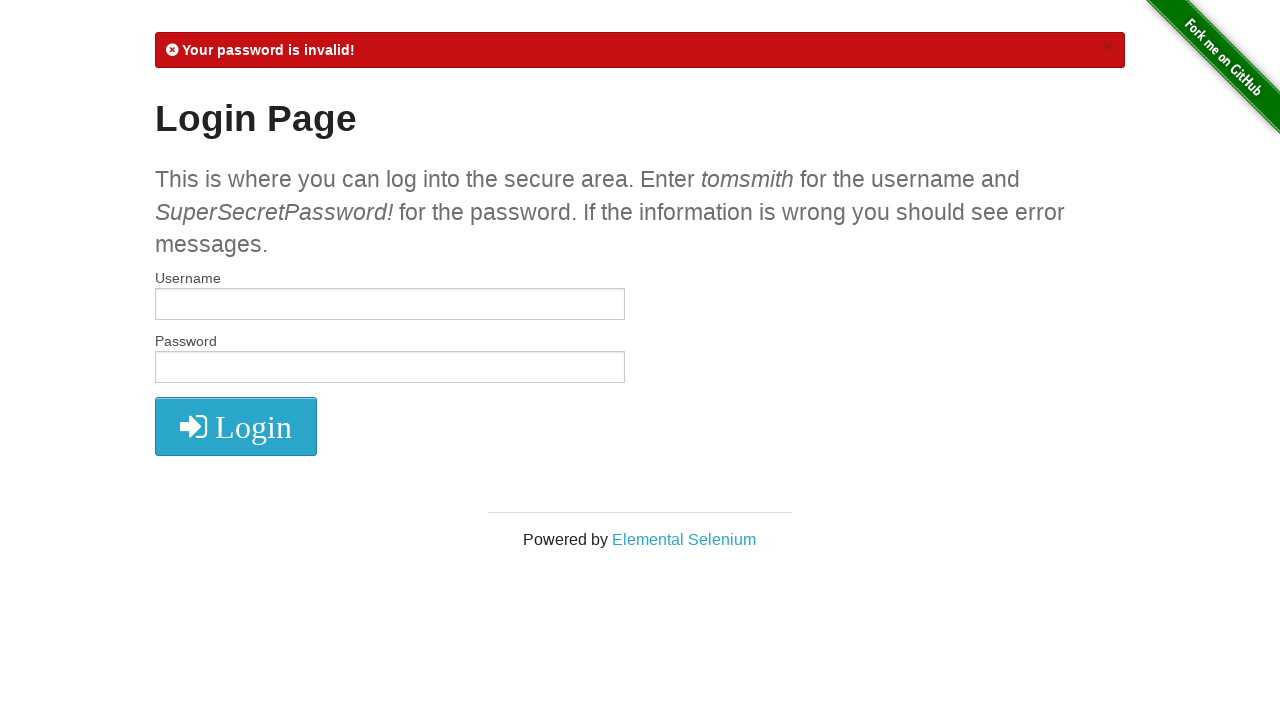

Verified error flash message is visible
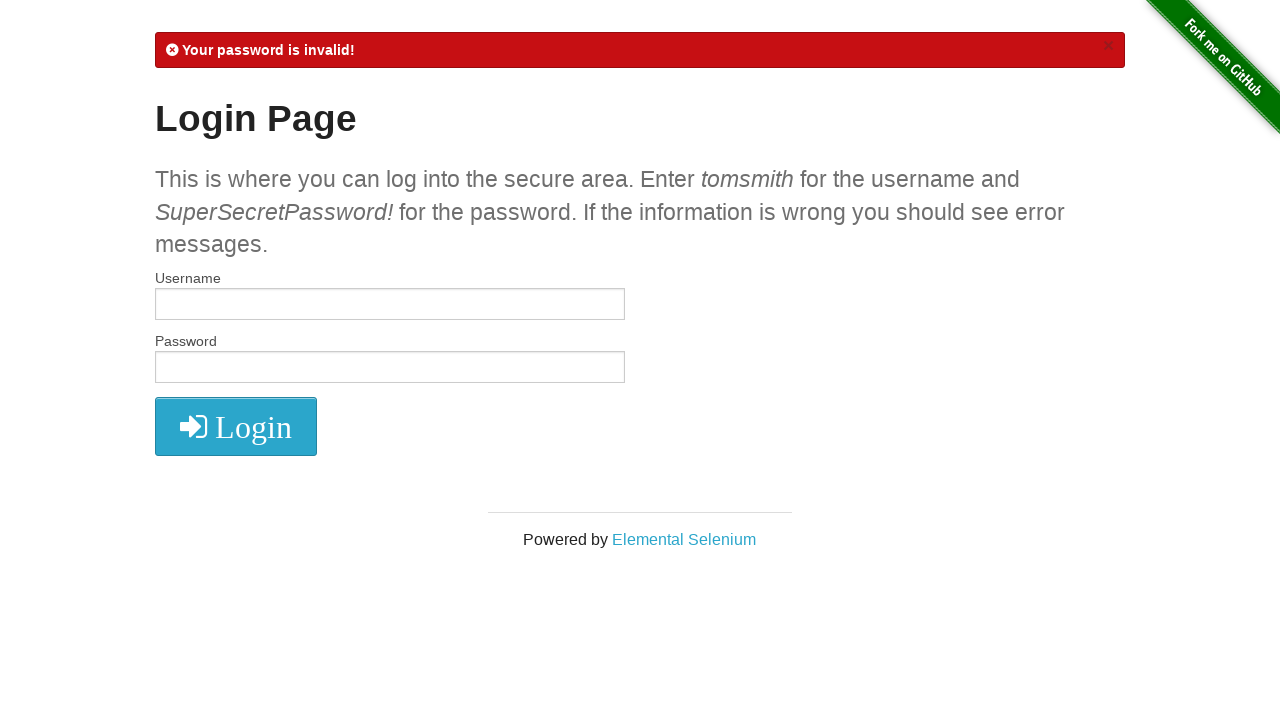

Verified error message contains 'Your password is invalid!'
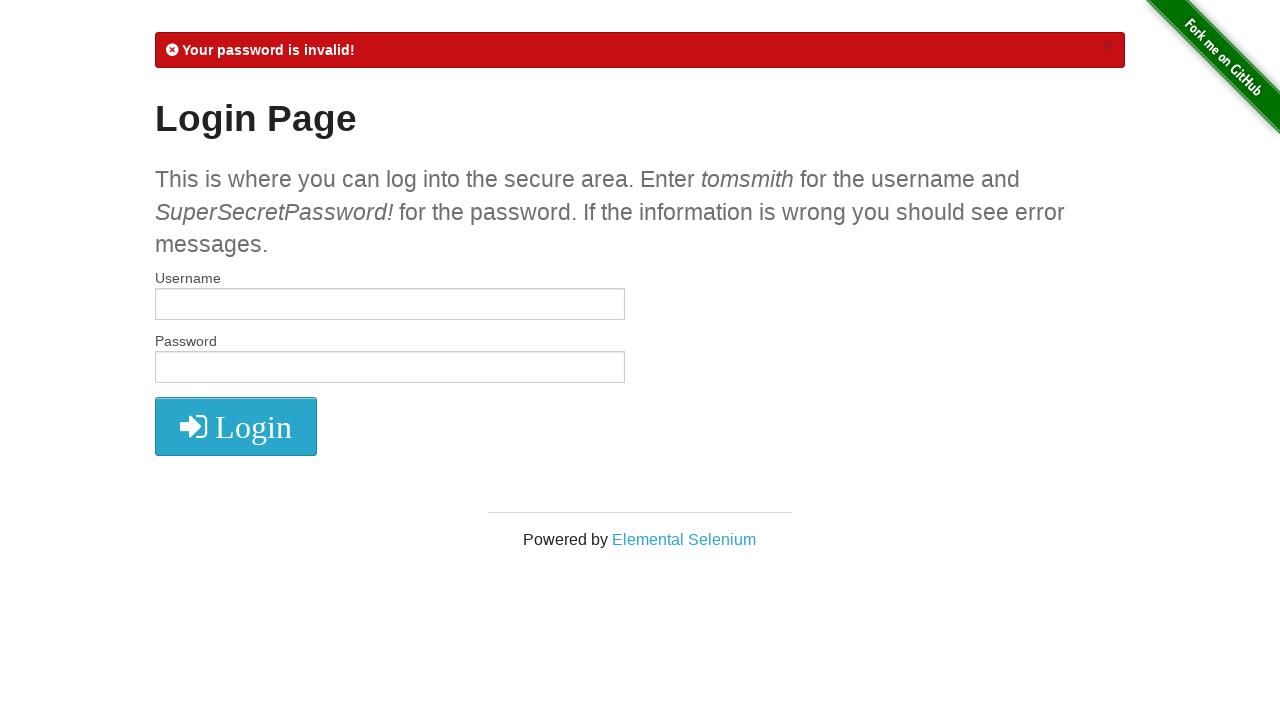

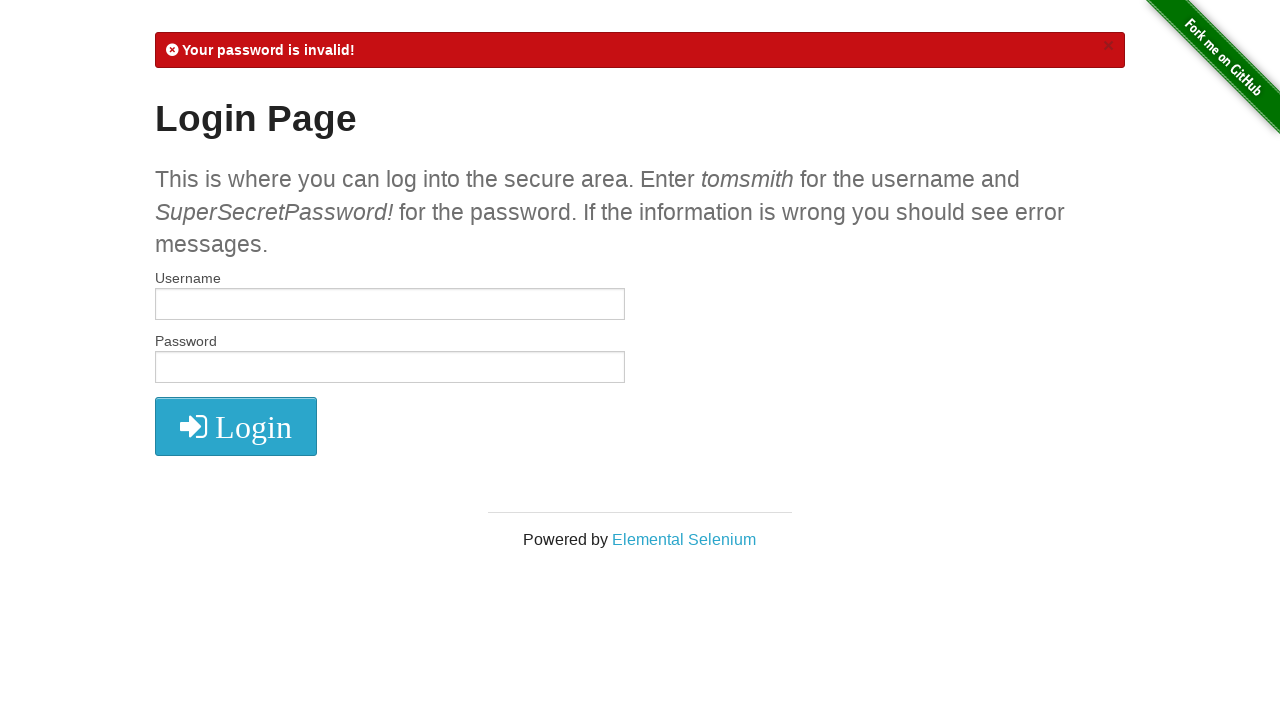